Tests drag and drop functionality by dragging element B to element A and verifying the elements swap positions

Starting URL: https://the-internet.herokuapp.com/drag_and_drop

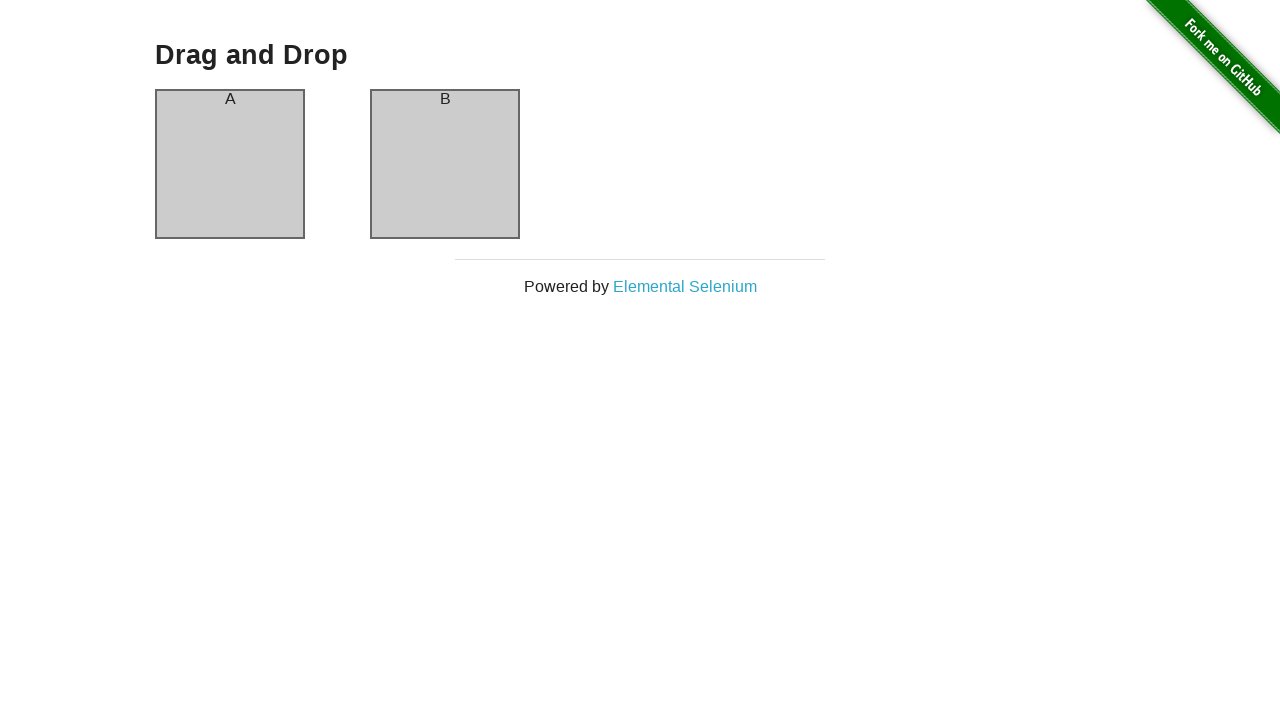

Waited for element A to be visible
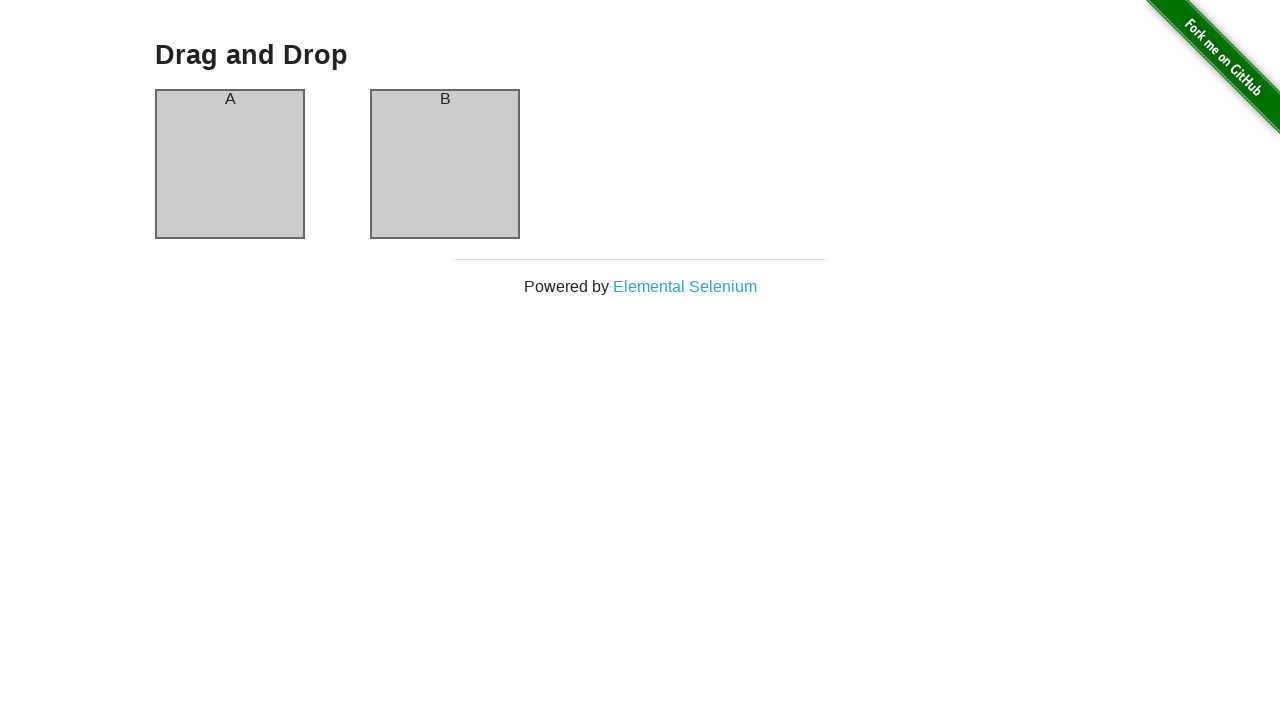

Waited for element B to be visible
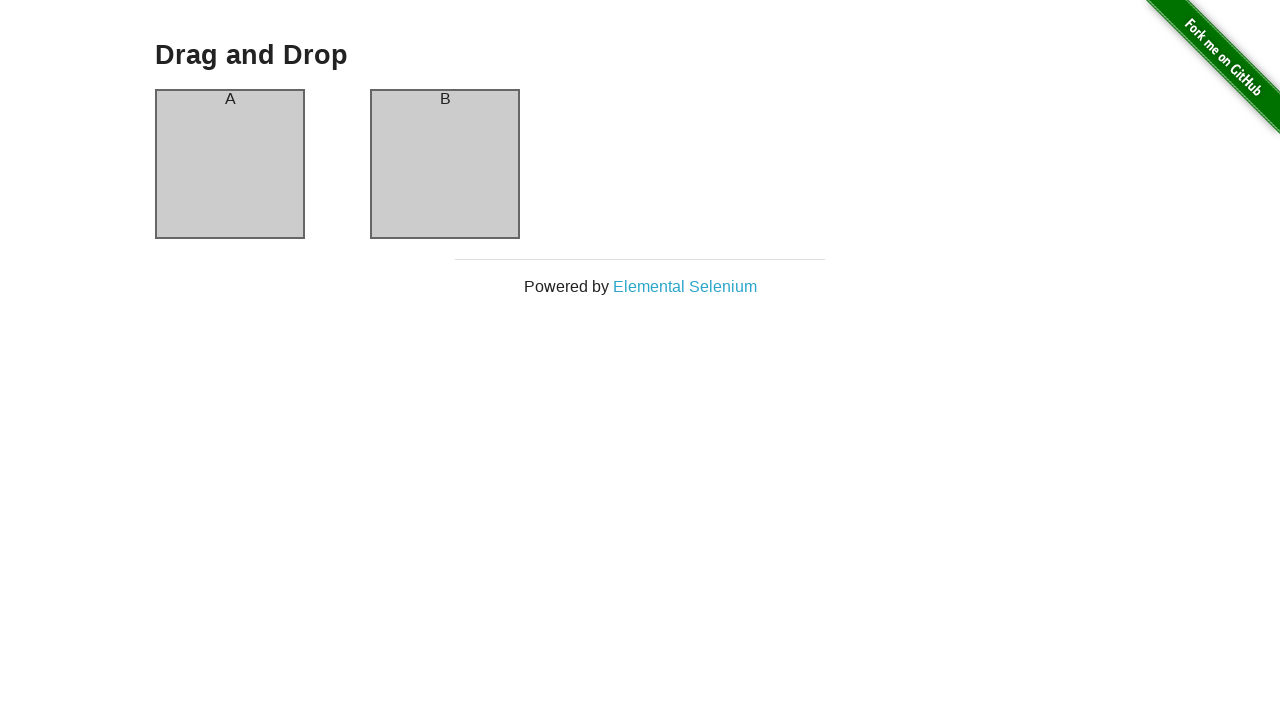

Located element B as drag source
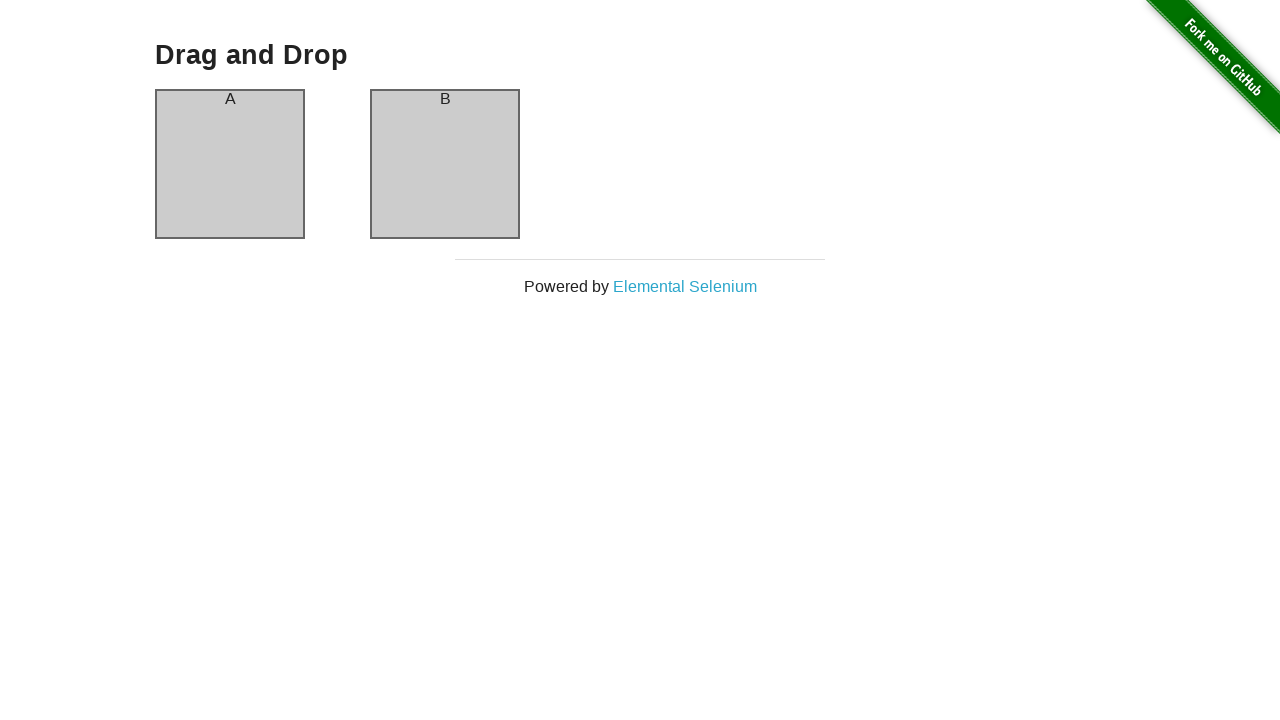

Located element A as drag target
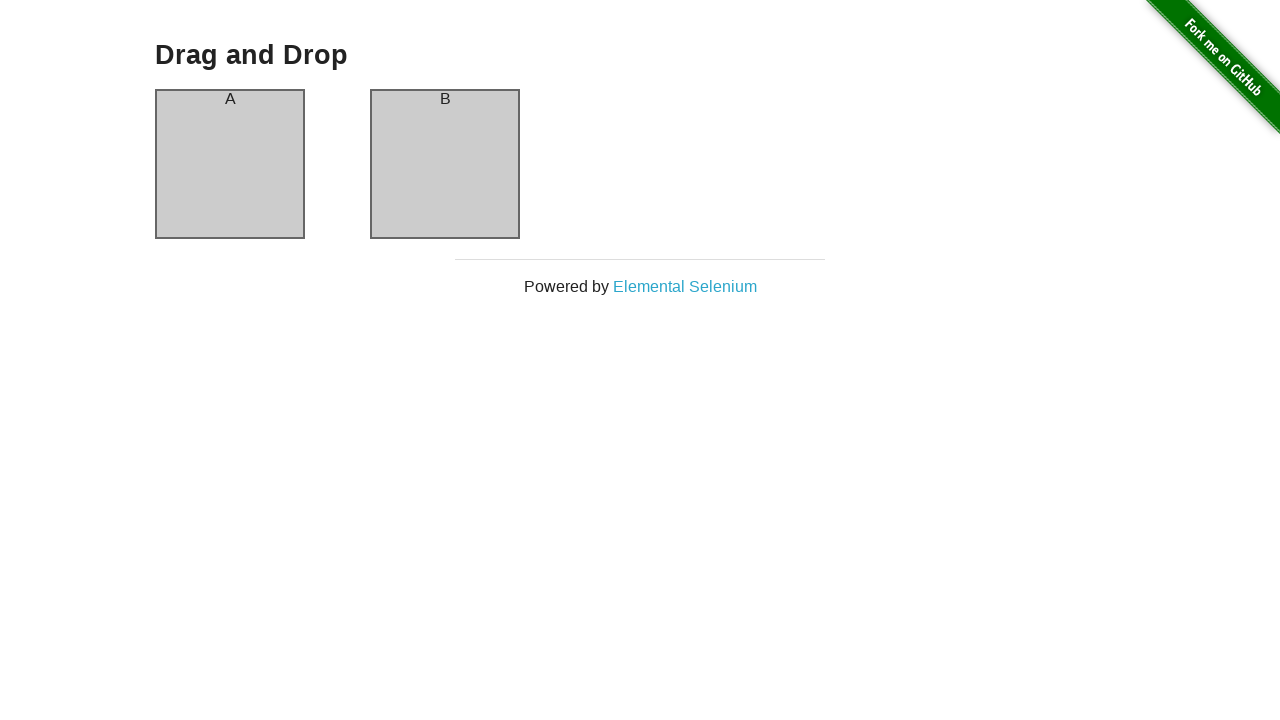

Dragged element B to element A at (230, 164)
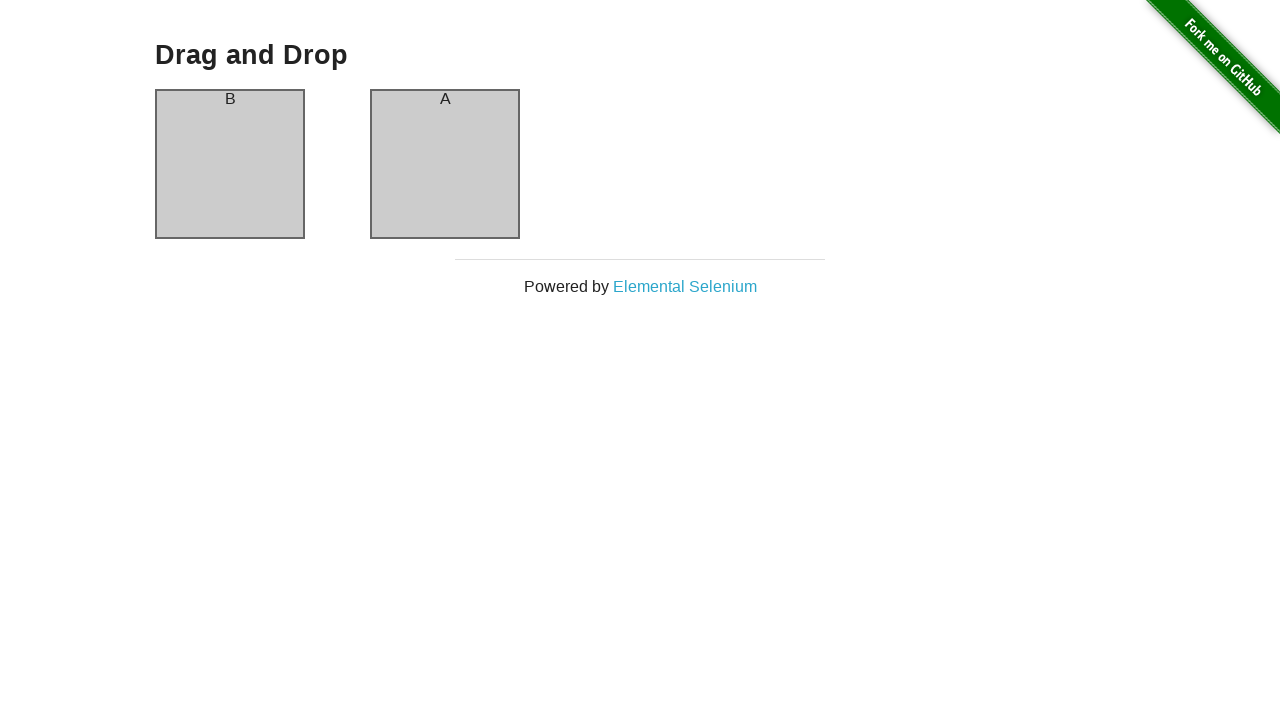

Verified elements swapped positions - element B now contains 'A' header
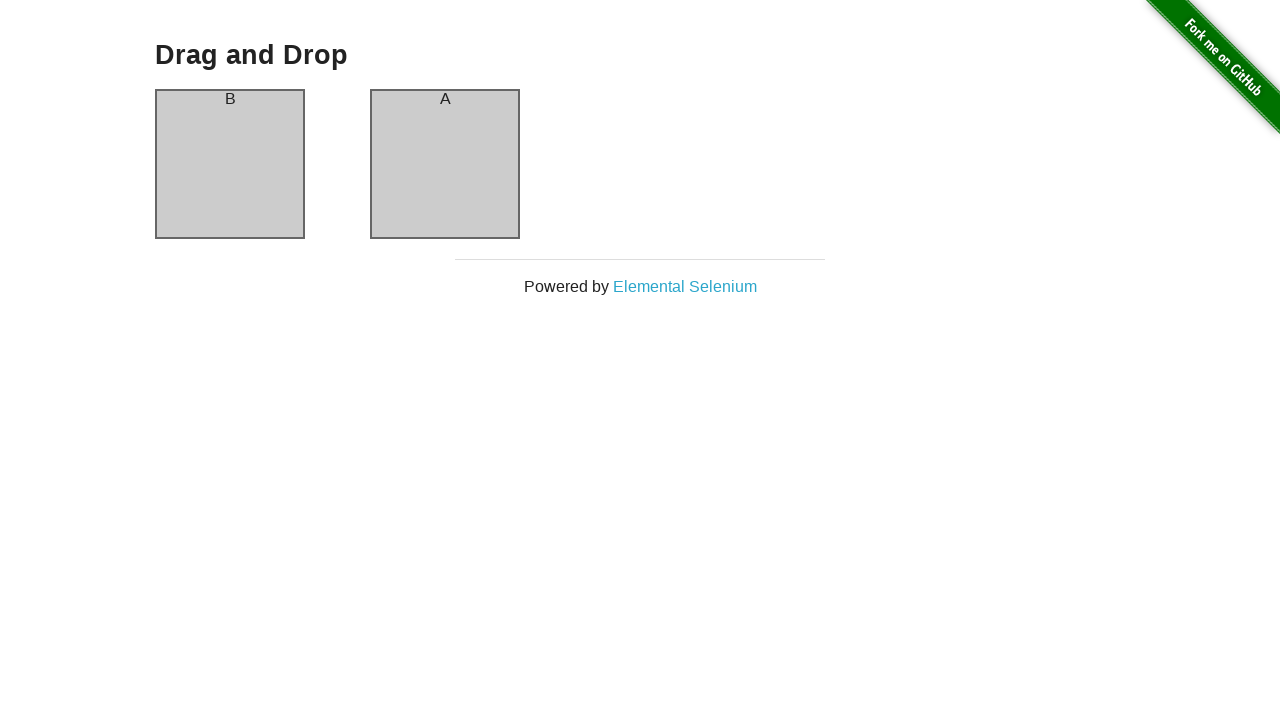

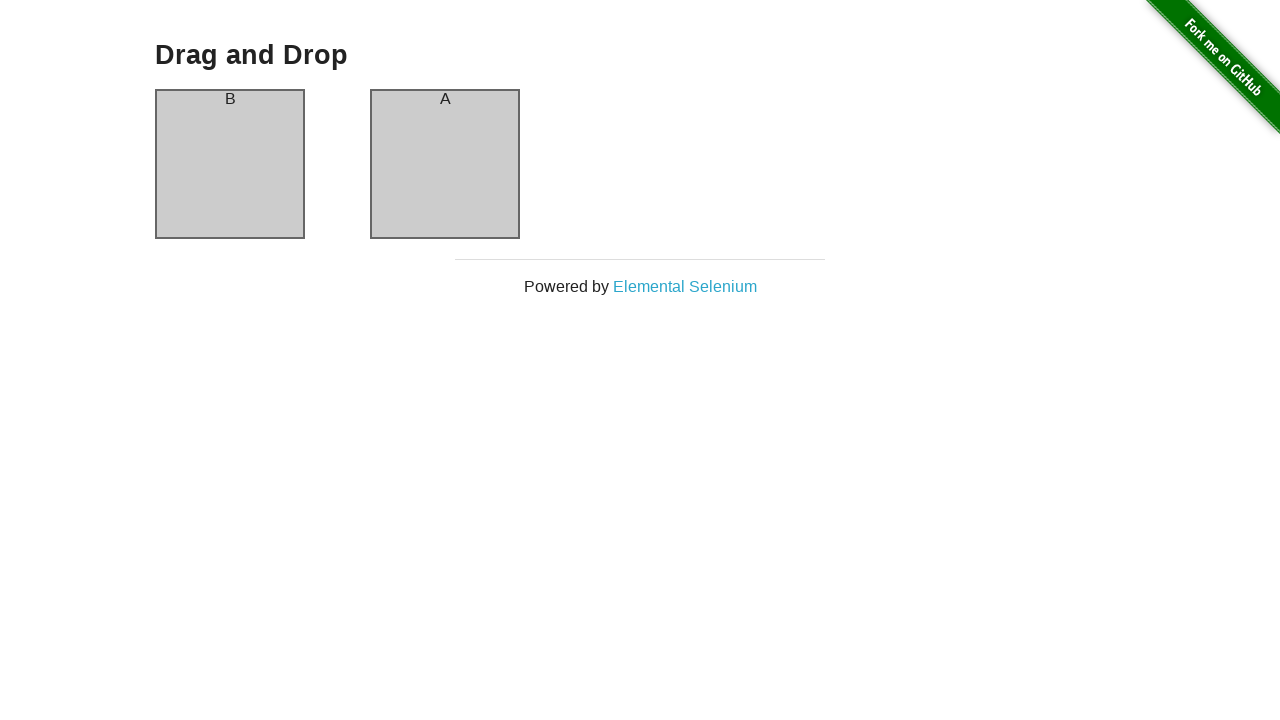